Navigates to a page, clicks on a dynamically calculated link (based on mathematical computation of pi^e*10000), then fills out a form with personal information including first name, last name, city, and country.

Starting URL: http://suninjuly.github.io/find_link_text

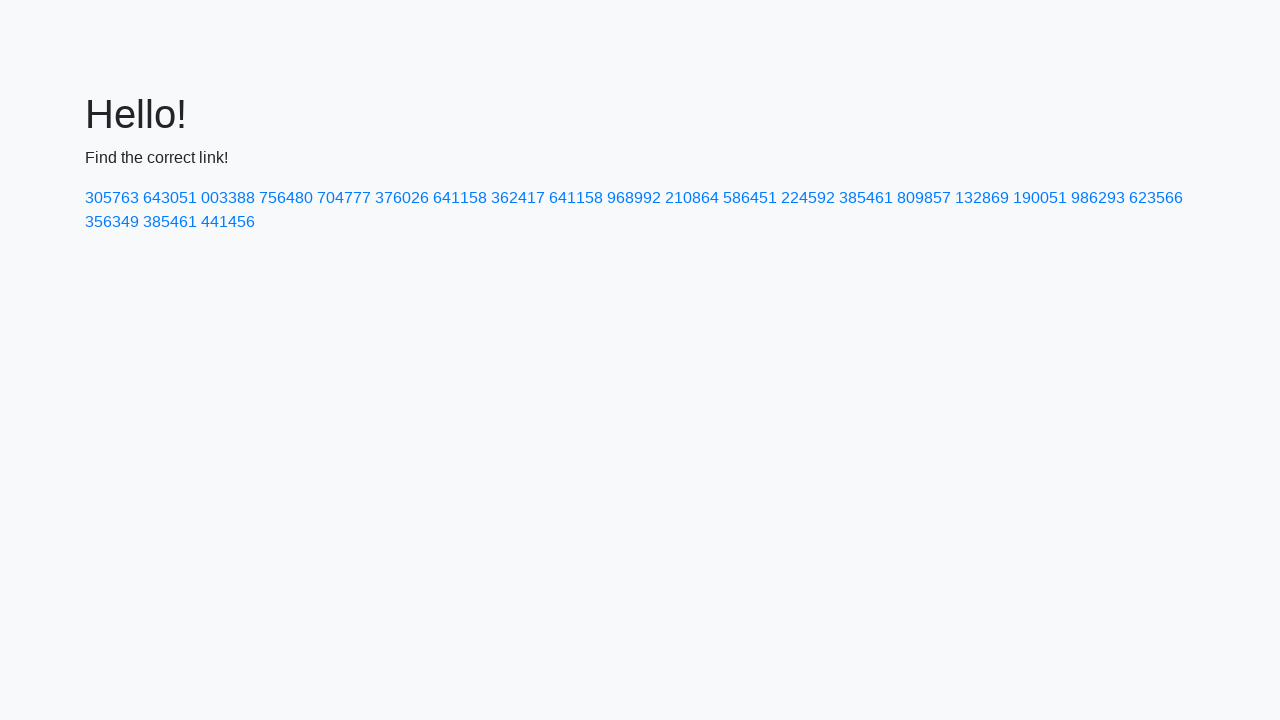

Clicked link with text calculated from pi^e*10000 (93648) at (808, 198) on text=224592
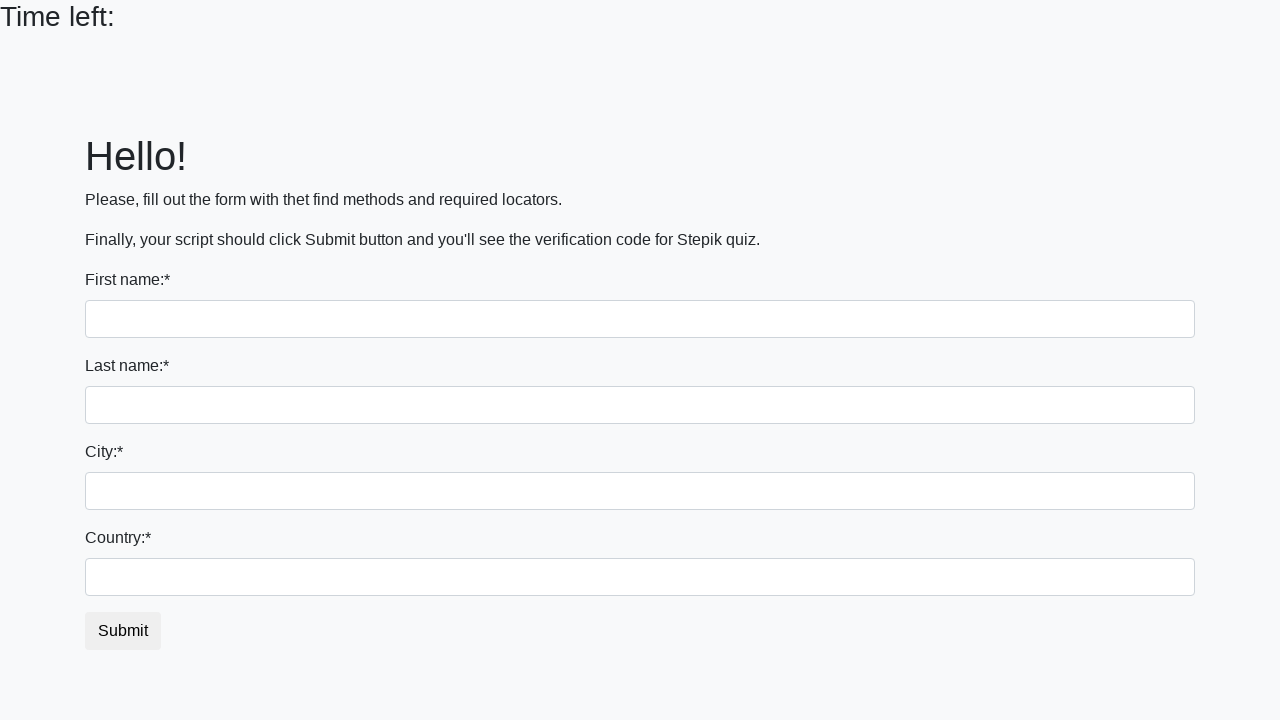

Filled first name field with 'Ivan' on input >> nth=0
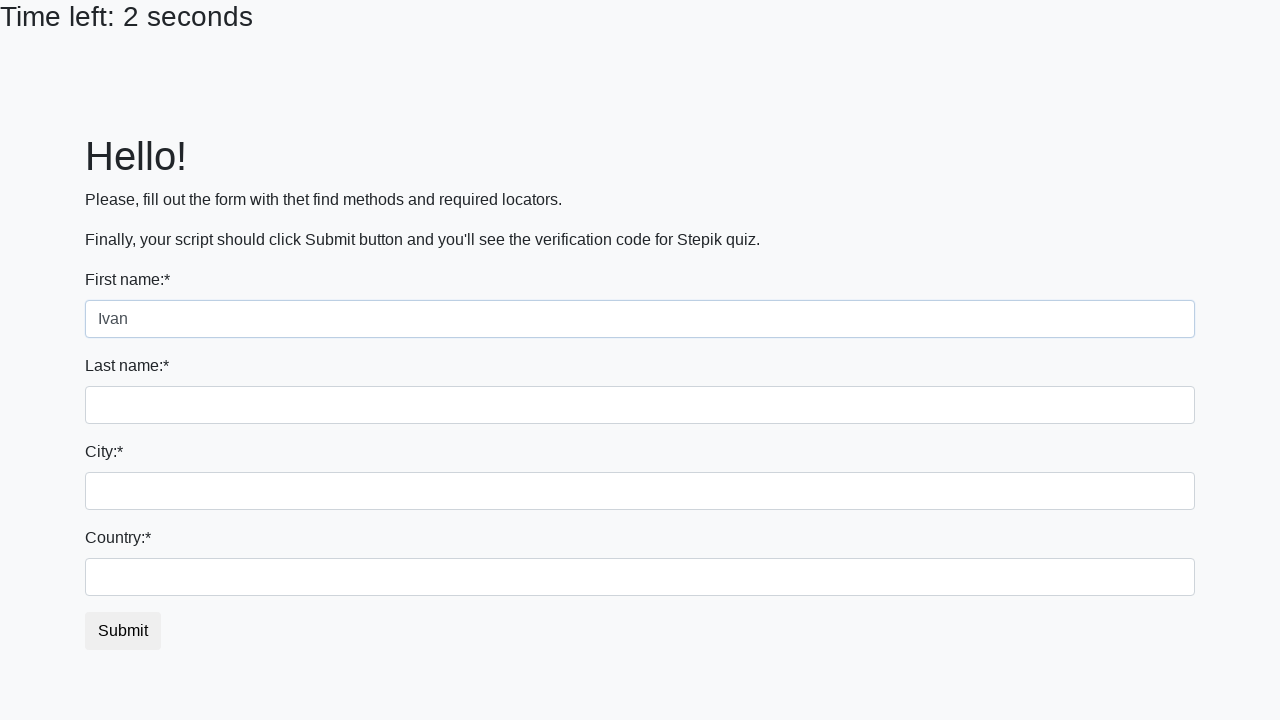

Filled last name field with 'Petrov' on input[name='last_name']
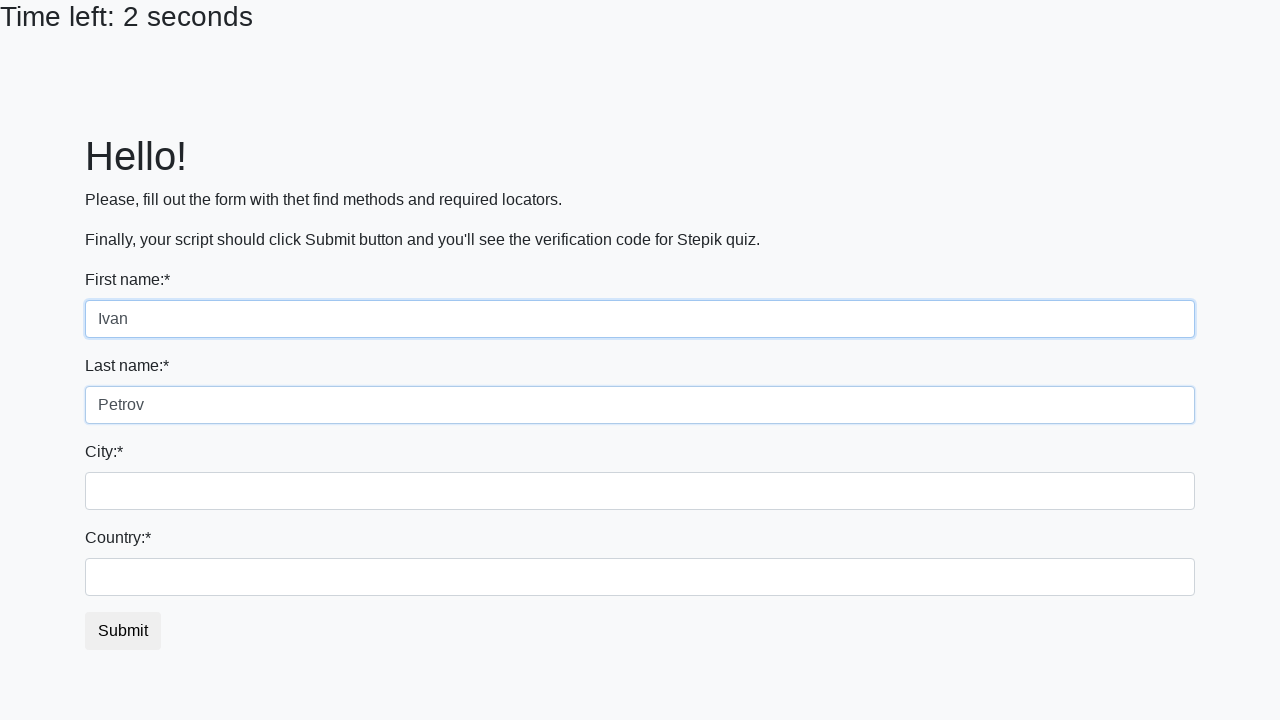

Filled city field with 'Smolensk' on .form-control.city
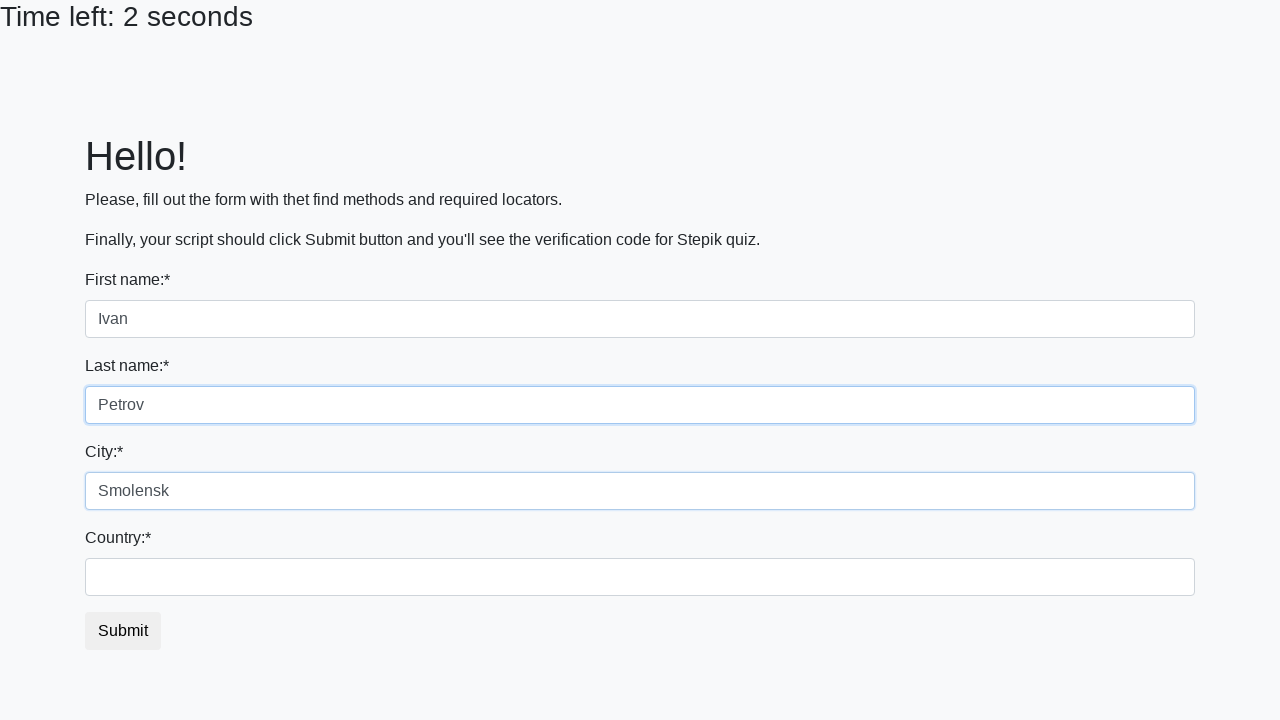

Filled country field with 'Russia' on #country
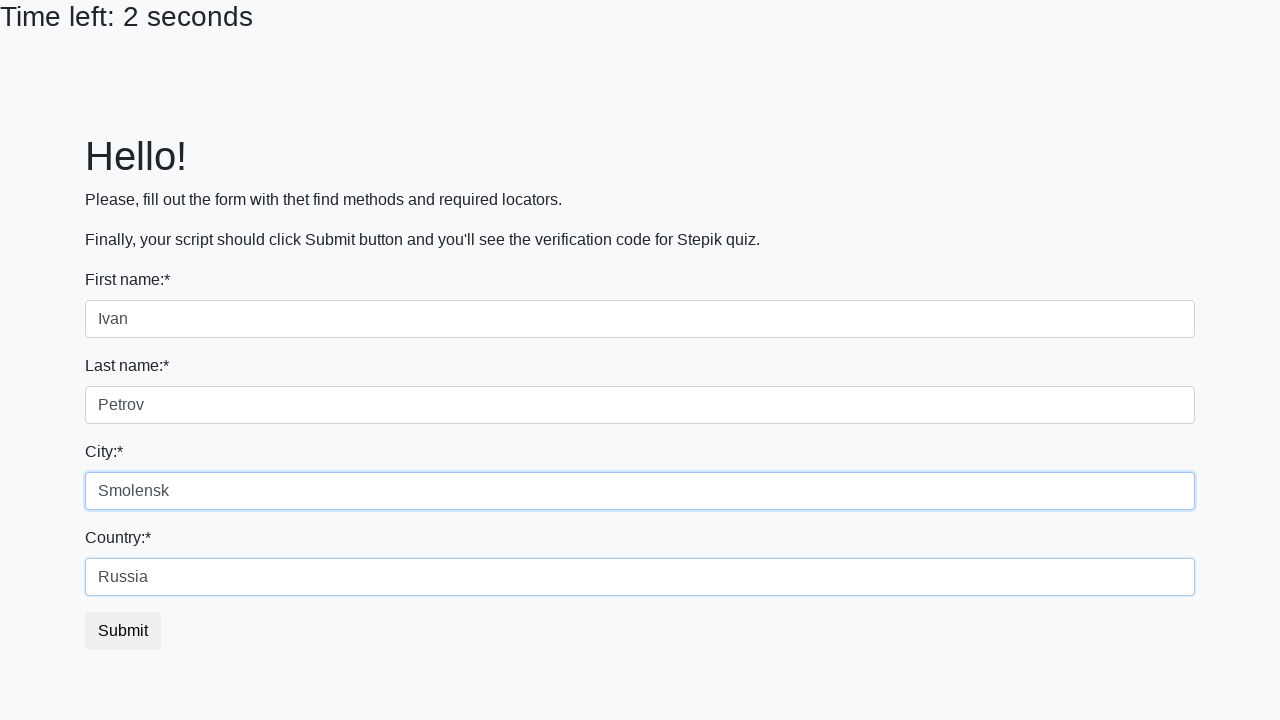

Clicked submit button to complete form at (123, 631) on button.btn
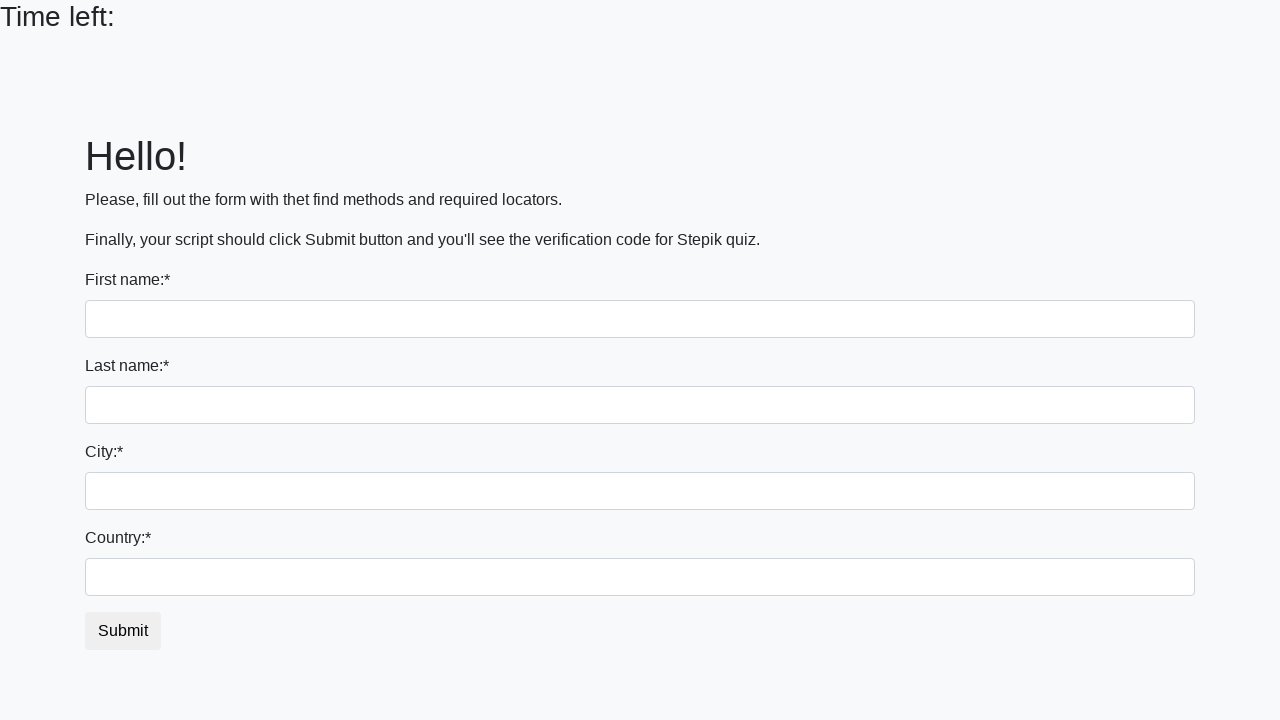

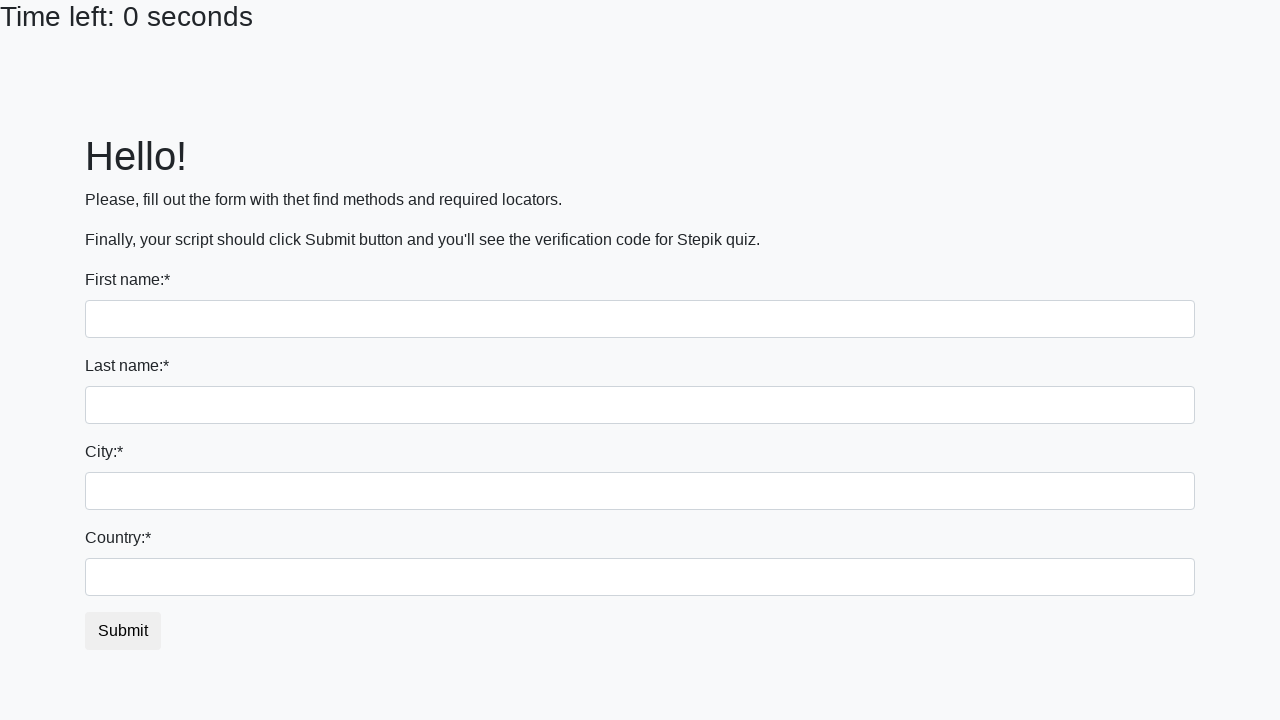